Navigates to RedBus website homepage and loads the page

Starting URL: https://www.redbus.in/

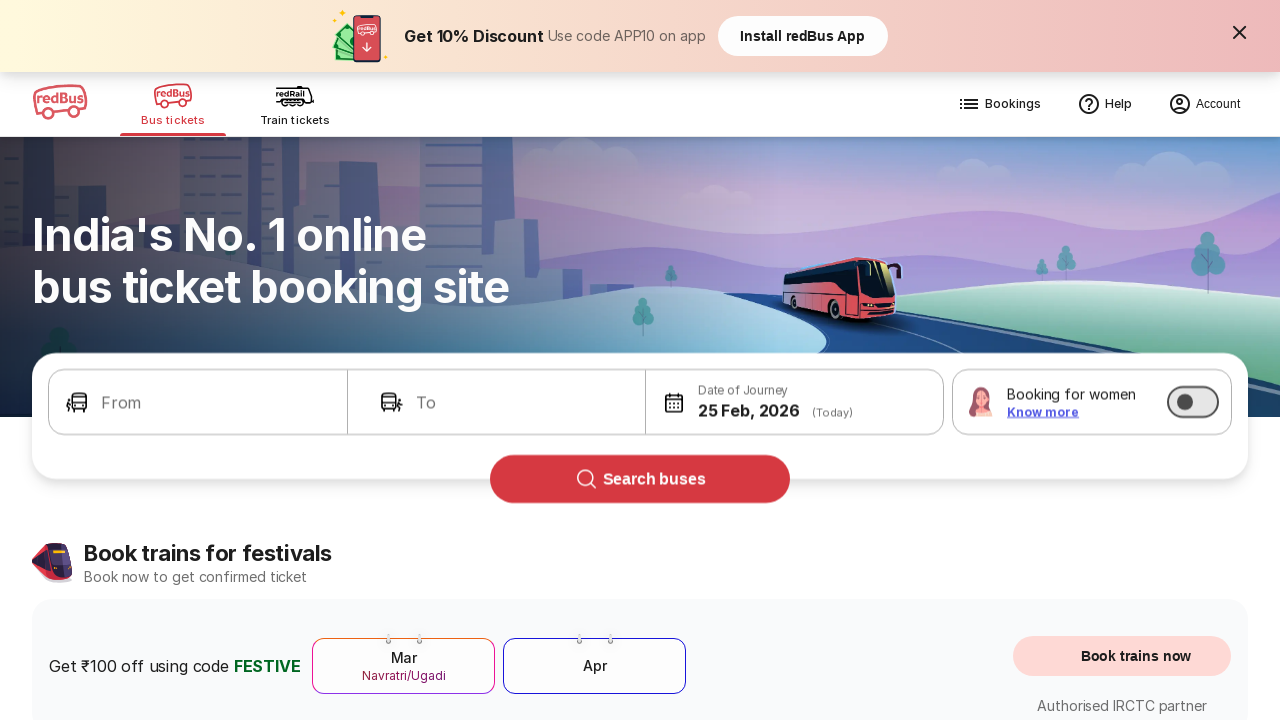

Navigated to RedBus website homepage
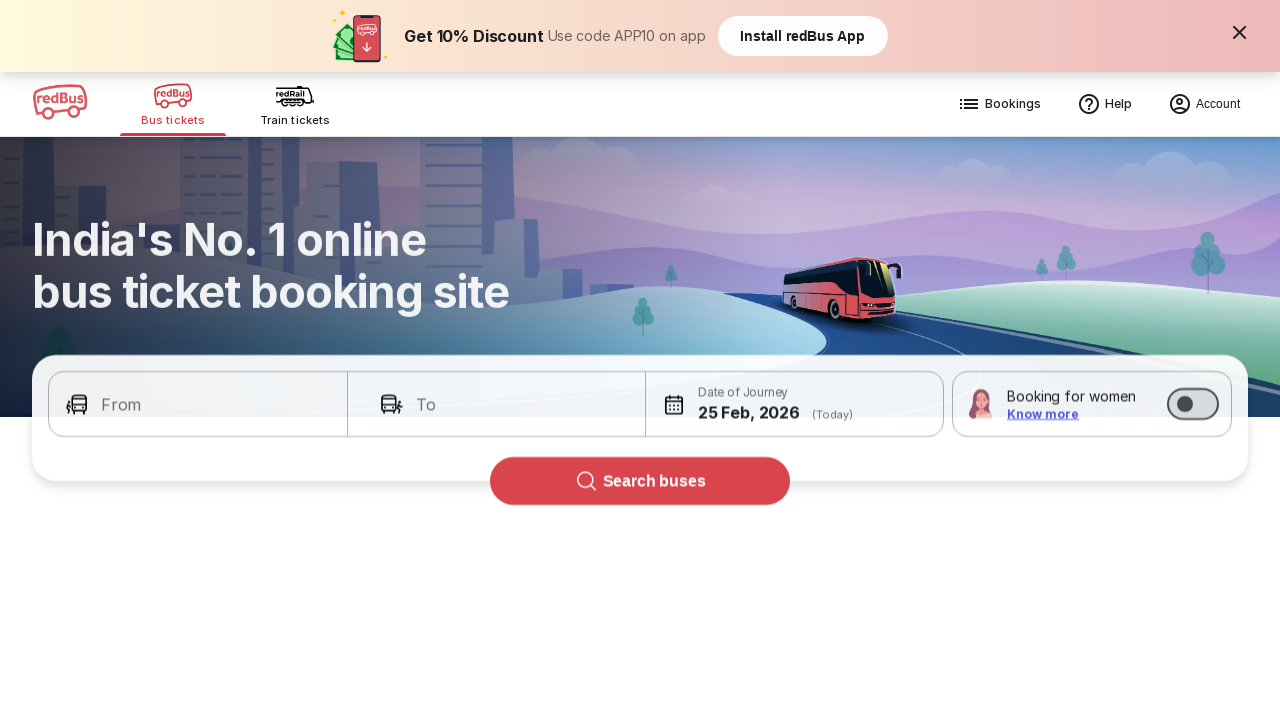

RedBus homepage loaded successfully
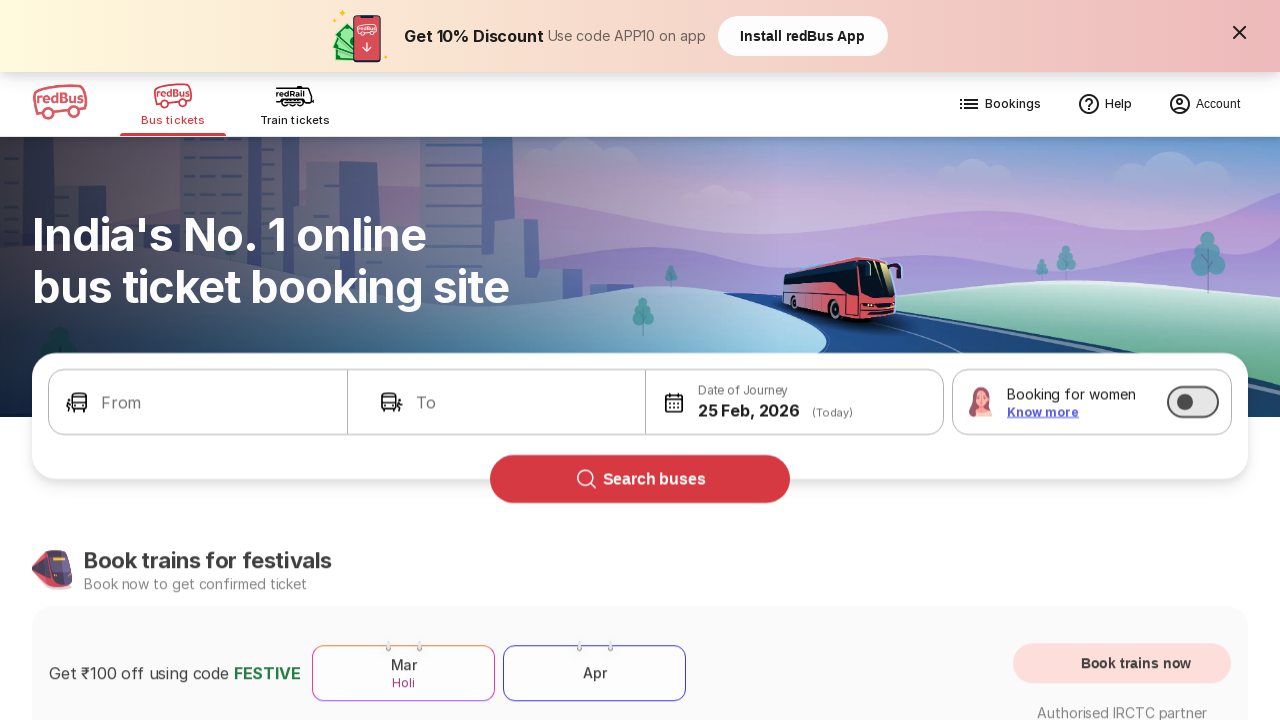

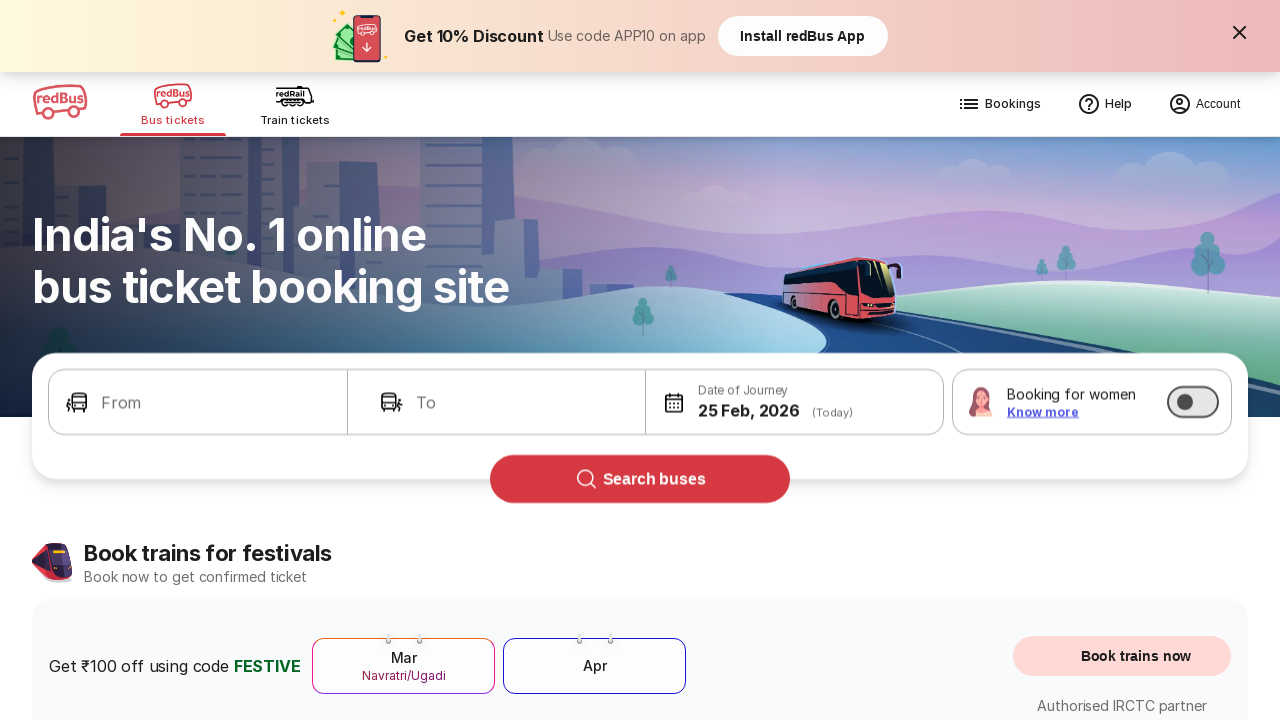